Navigates to the Tailorman website and waits for the page to load. The original script took a screenshot, but the browser automation portion simply loads the page.

Starting URL: http://www.tailorman.com

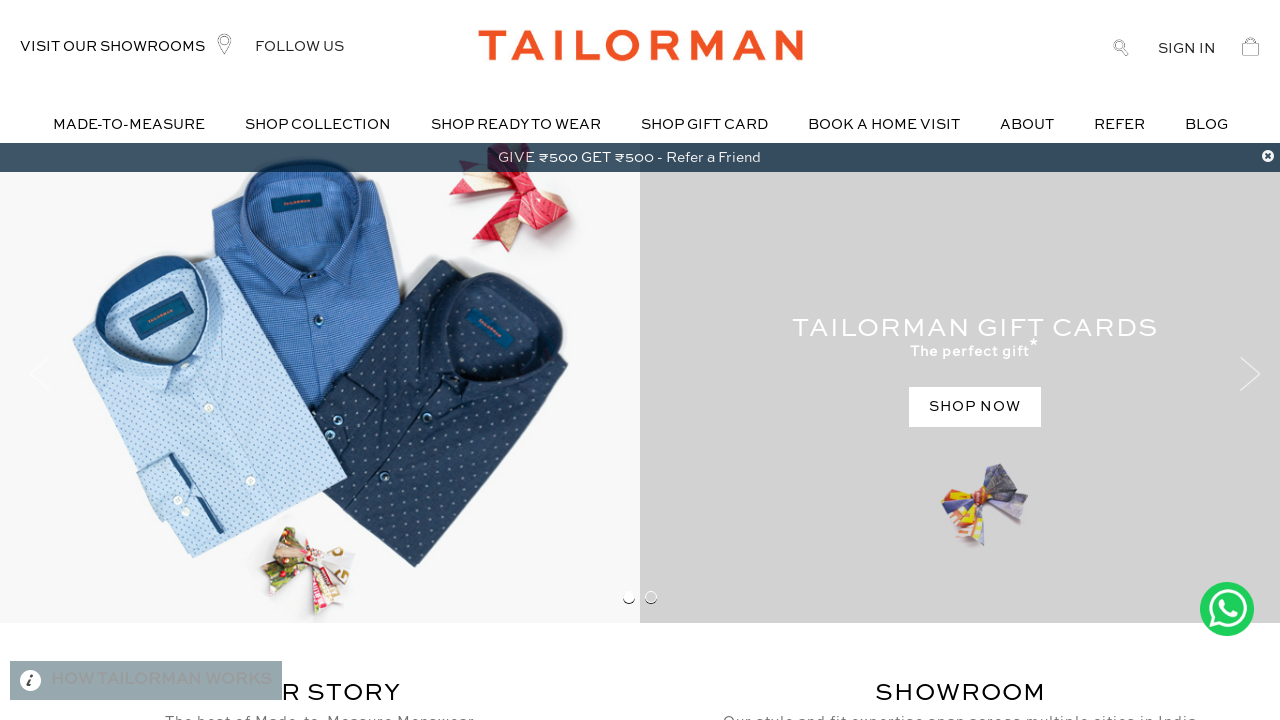

Waited for page to fully load (networkidle state)
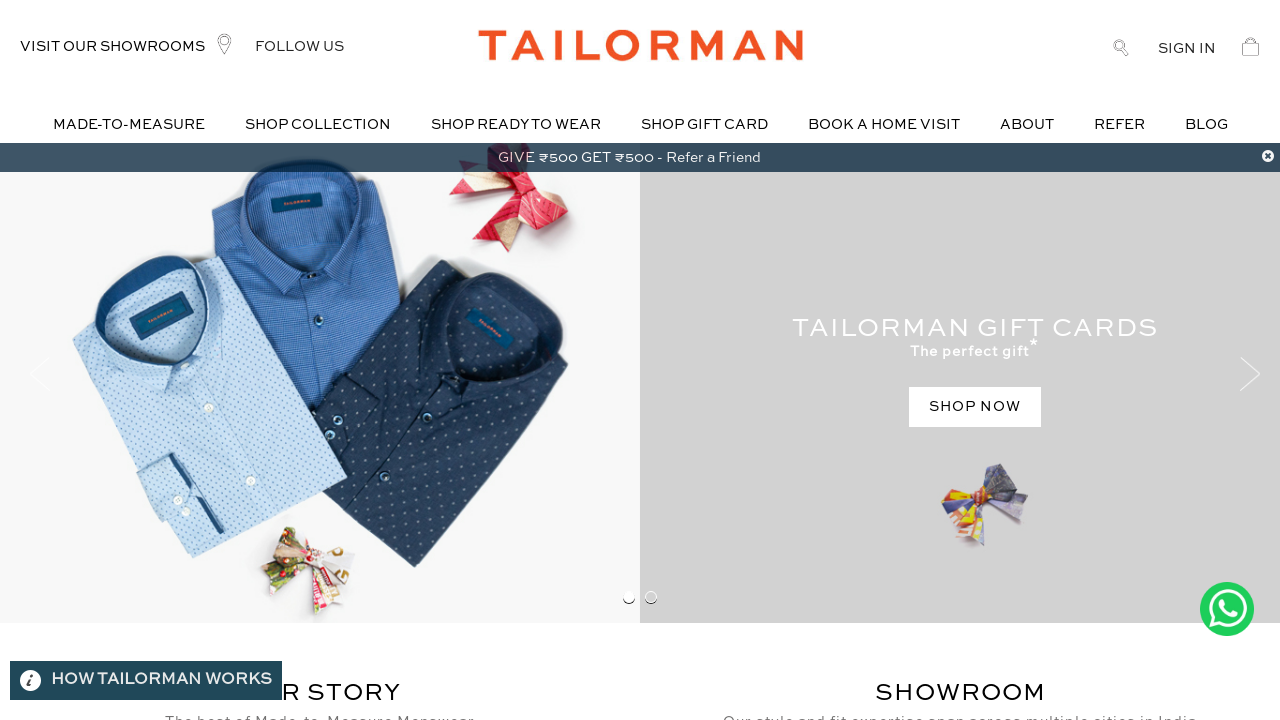

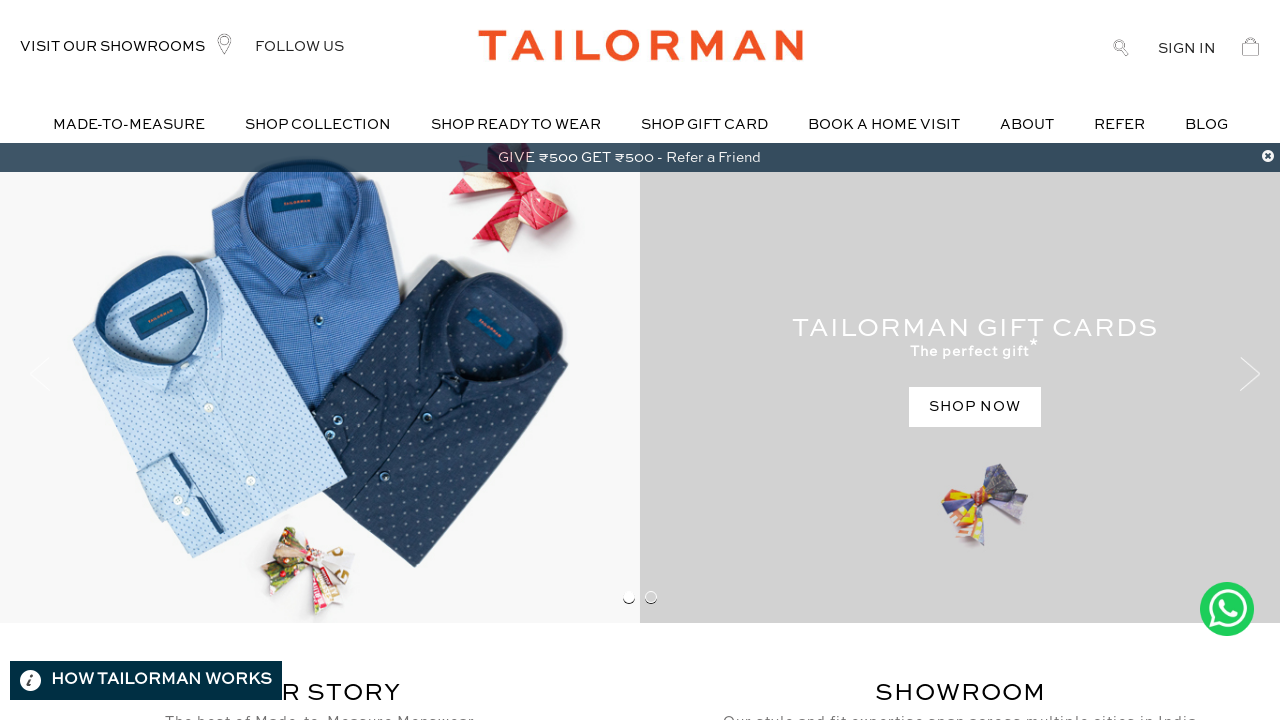